Tests JavaScript prompt dialog by triggering it, entering text, and accepting to verify the input

Starting URL: https://the-internet.herokuapp.com/javascript_alerts

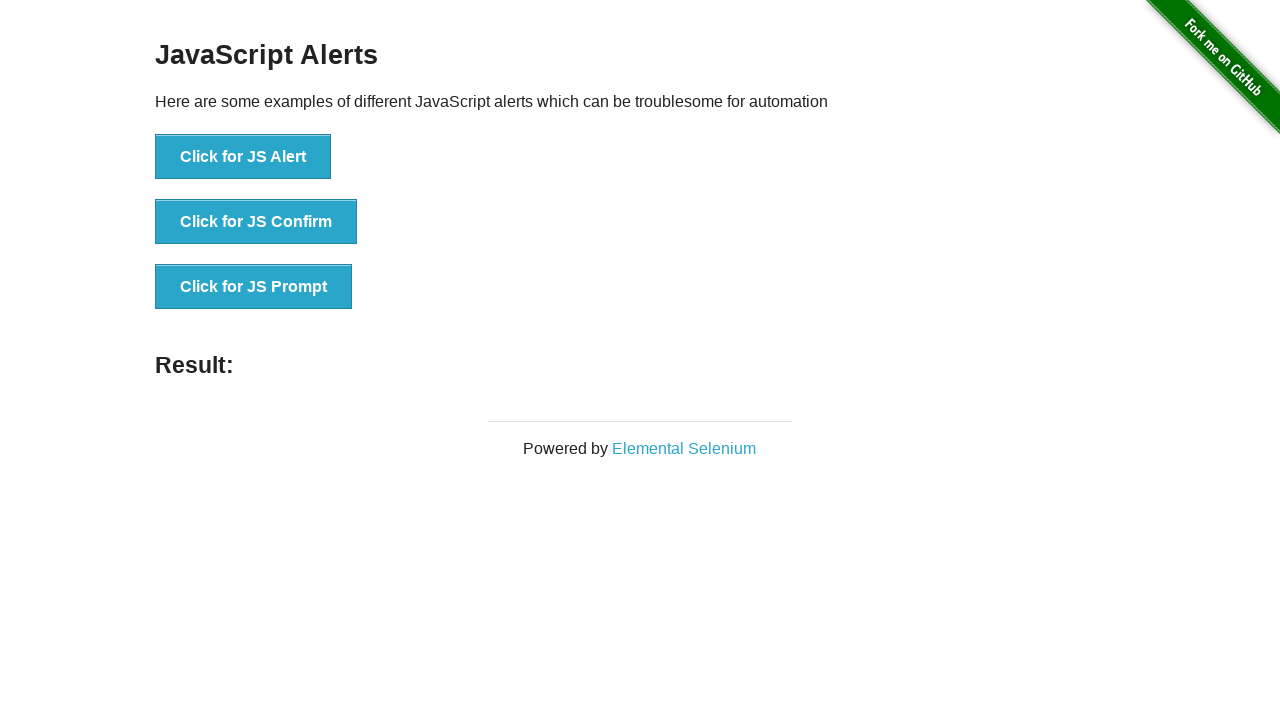

Set up dialog handler to accept prompt with text 'darya'
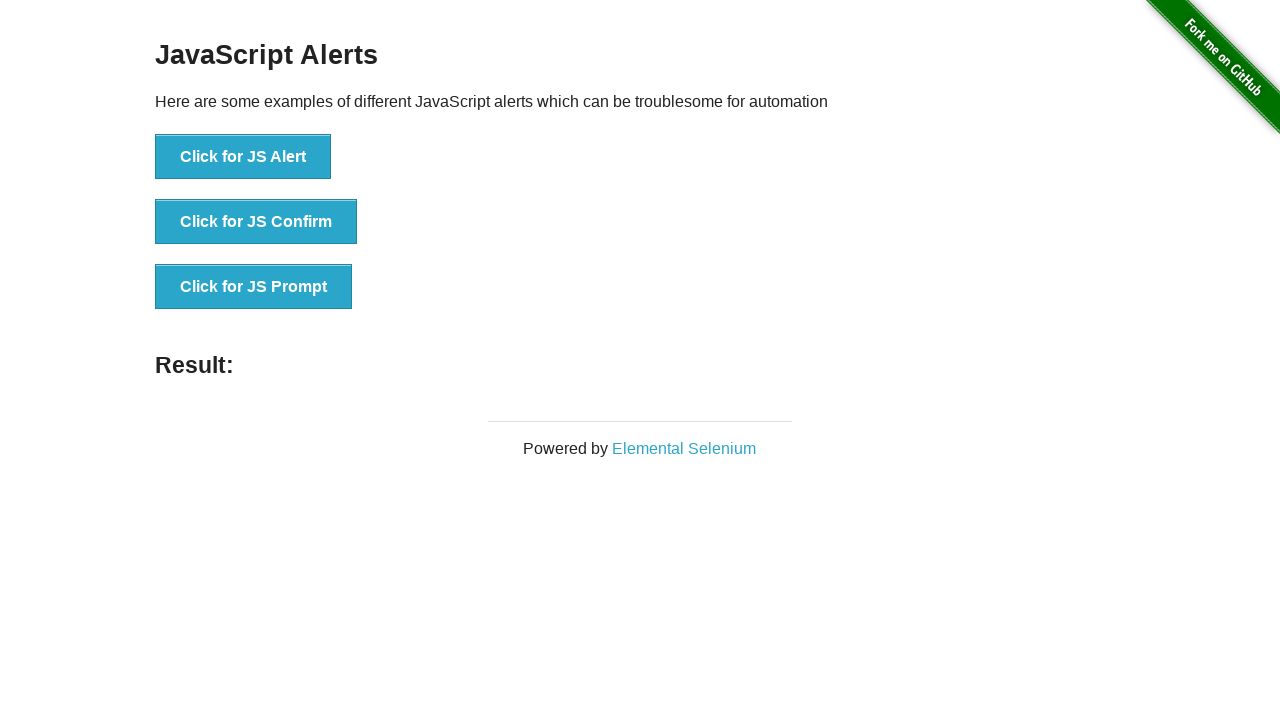

Clicked 'Click for JS Prompt' button to trigger JavaScript prompt dialog at (254, 287) on xpath=//button[.='Click for JS Prompt']
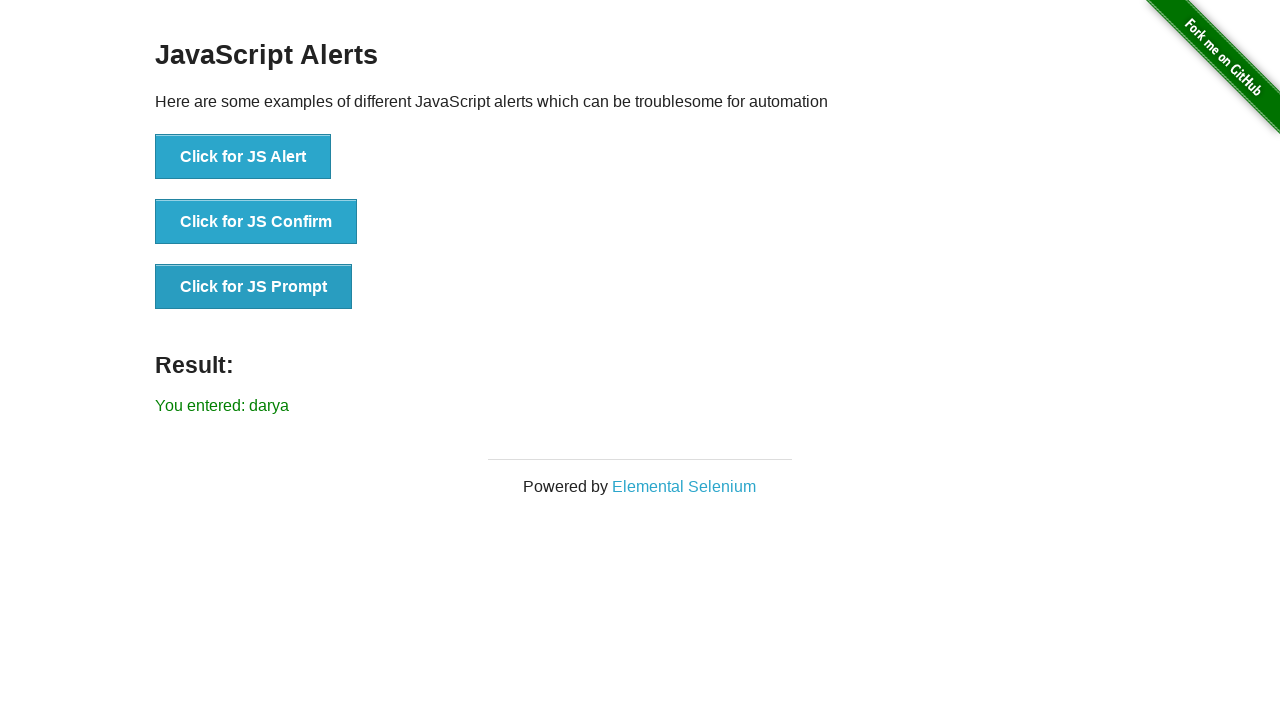

Result message appeared after accepting prompt with input 'darya'
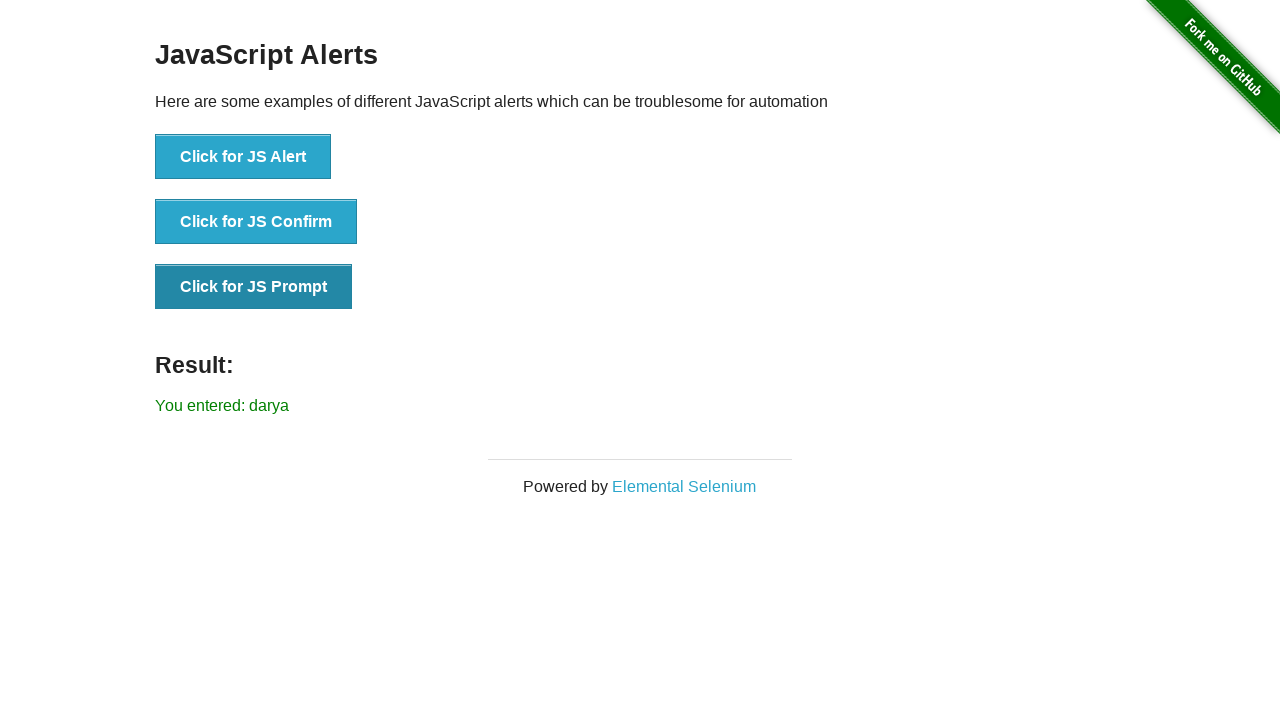

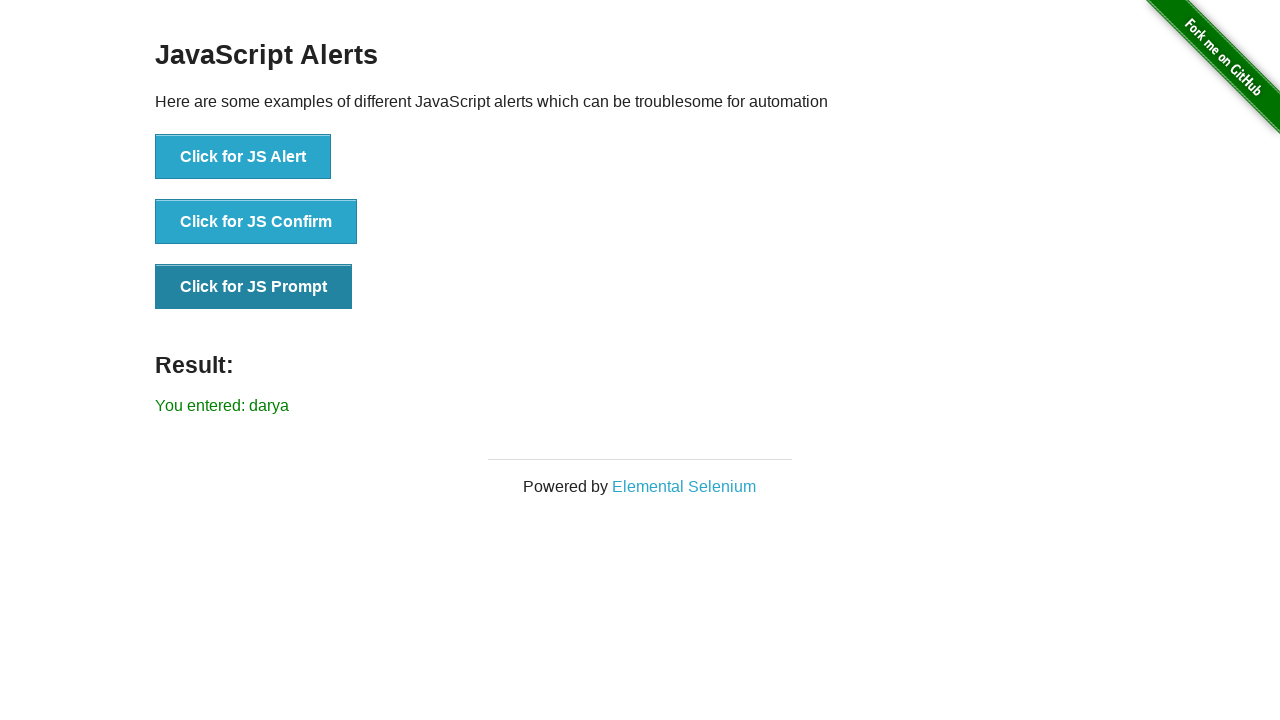